Navigates to Simplilearn website and verifies the page loads successfully. This is a basic connectivity test.

Starting URL: https://www.simplilearn.com

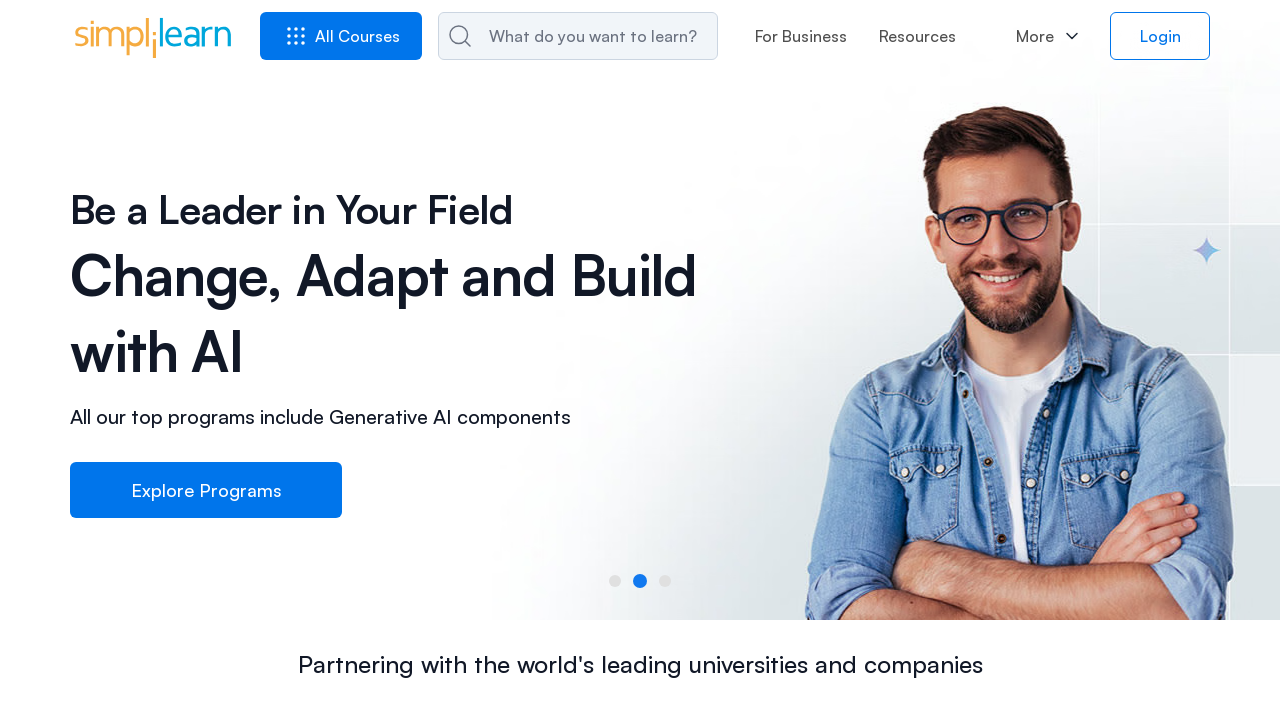

Waited for Simplilearn page to reach domcontentloaded state
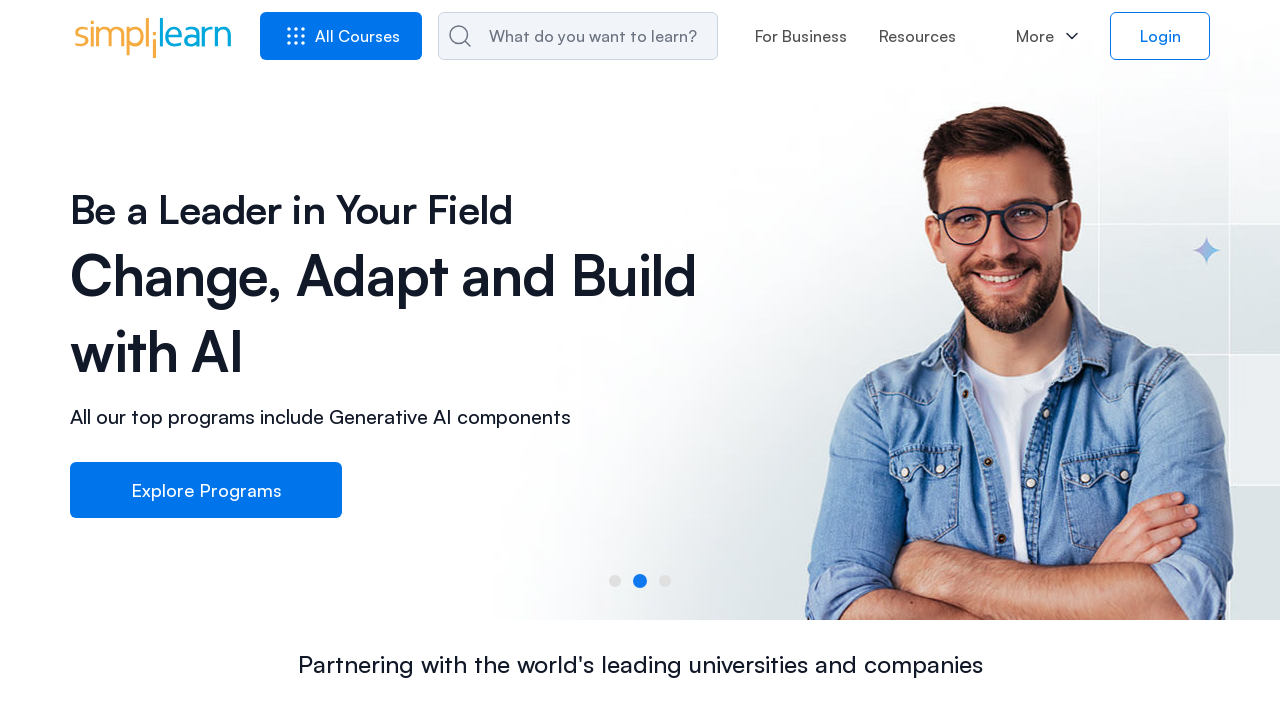

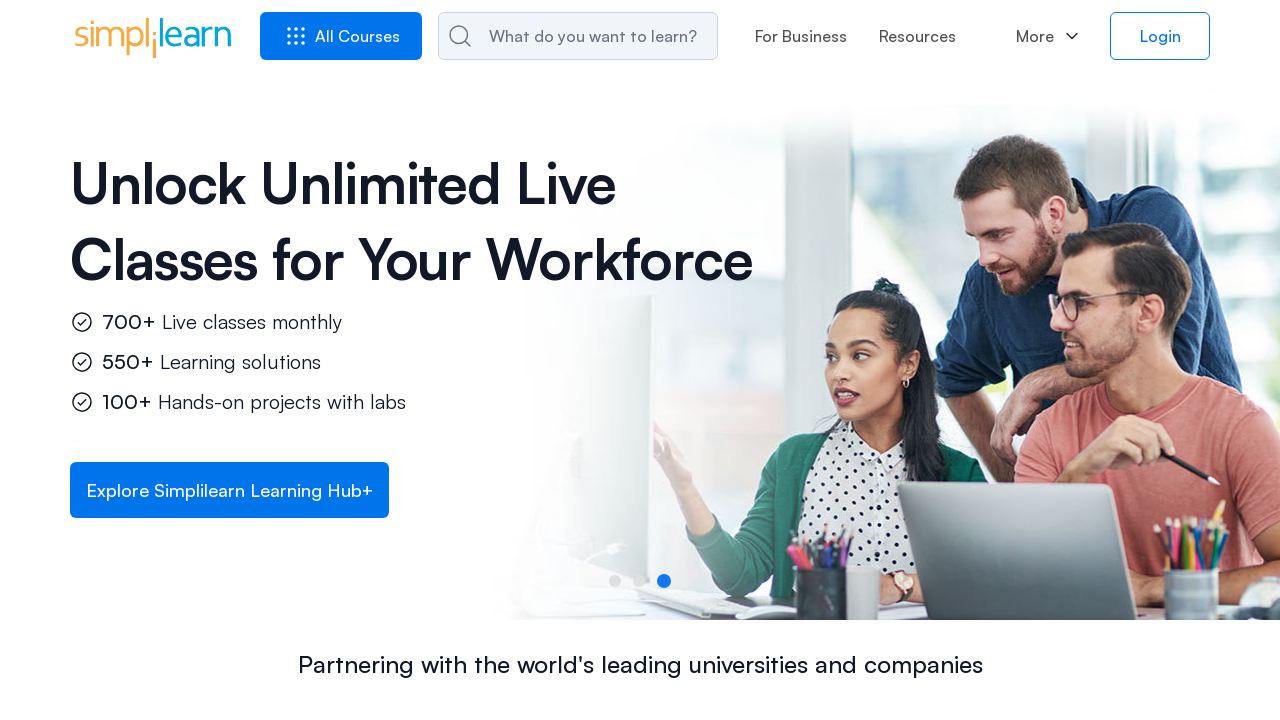